Tests a registration form by filling in first name, last name, and email fields, then submitting and verifying success message

Starting URL: http://suninjuly.github.io/registration1.html

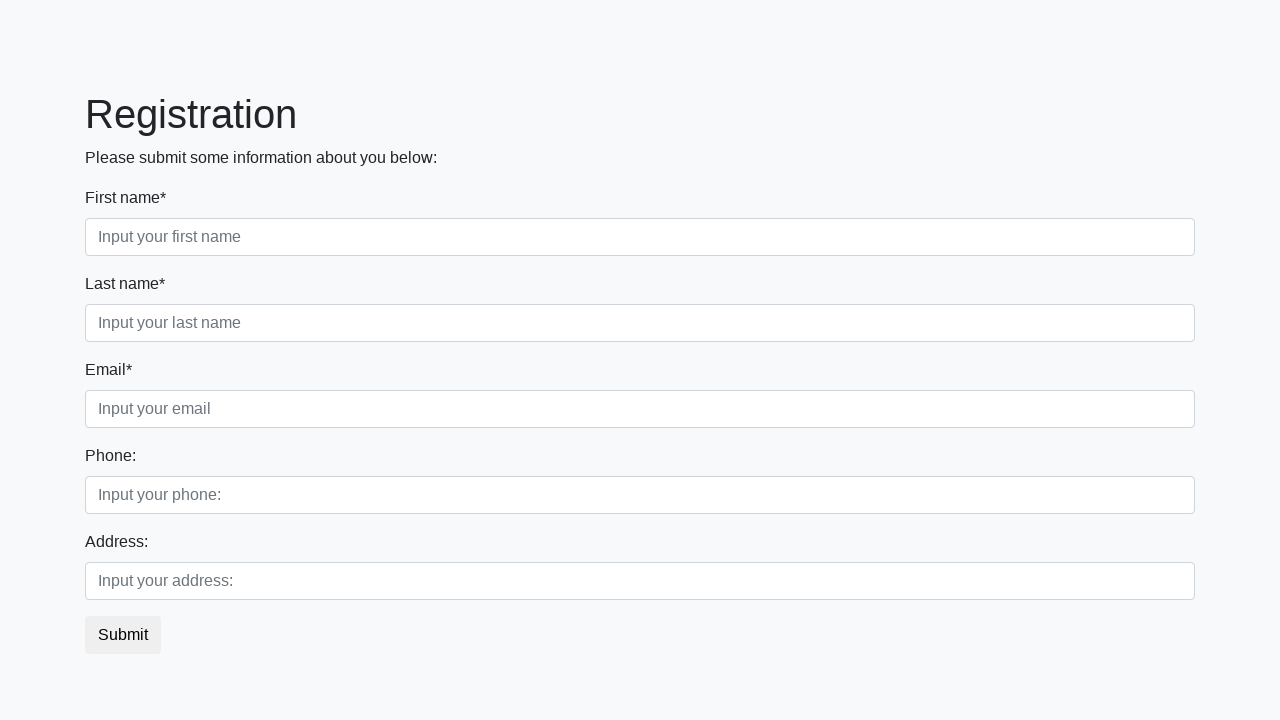

Filled first name field with 'Artem' on div.first_block > div.first_class > input
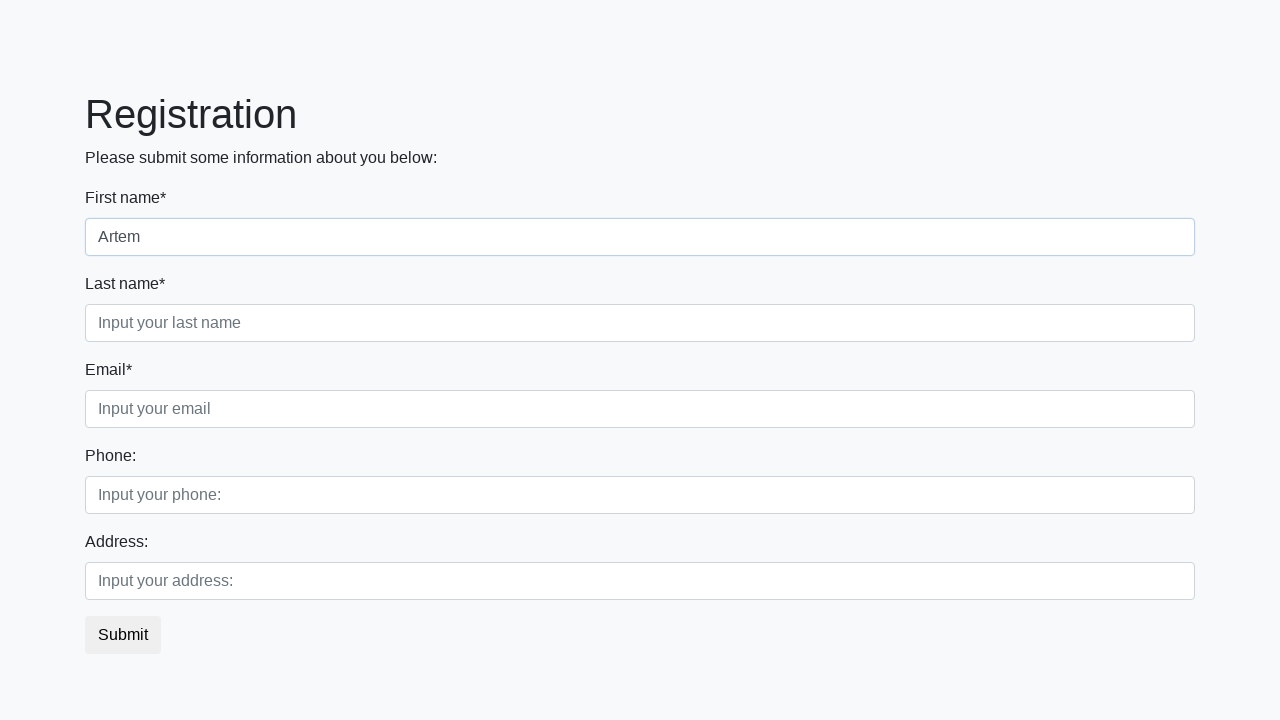

Filled last name field with 'Sushchikh' on div.first_block > div.second_class > input
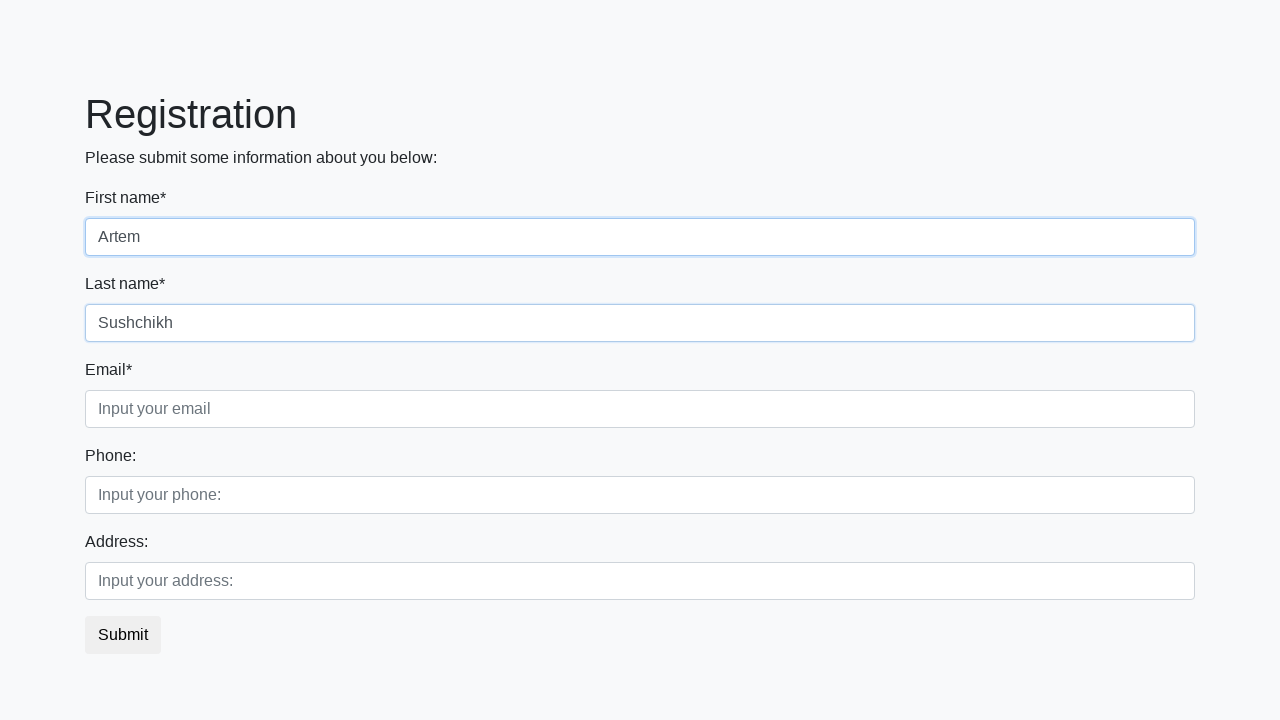

Filled email field with 'a89638857493@gmail.com' on div.first_block > div.third_class > input
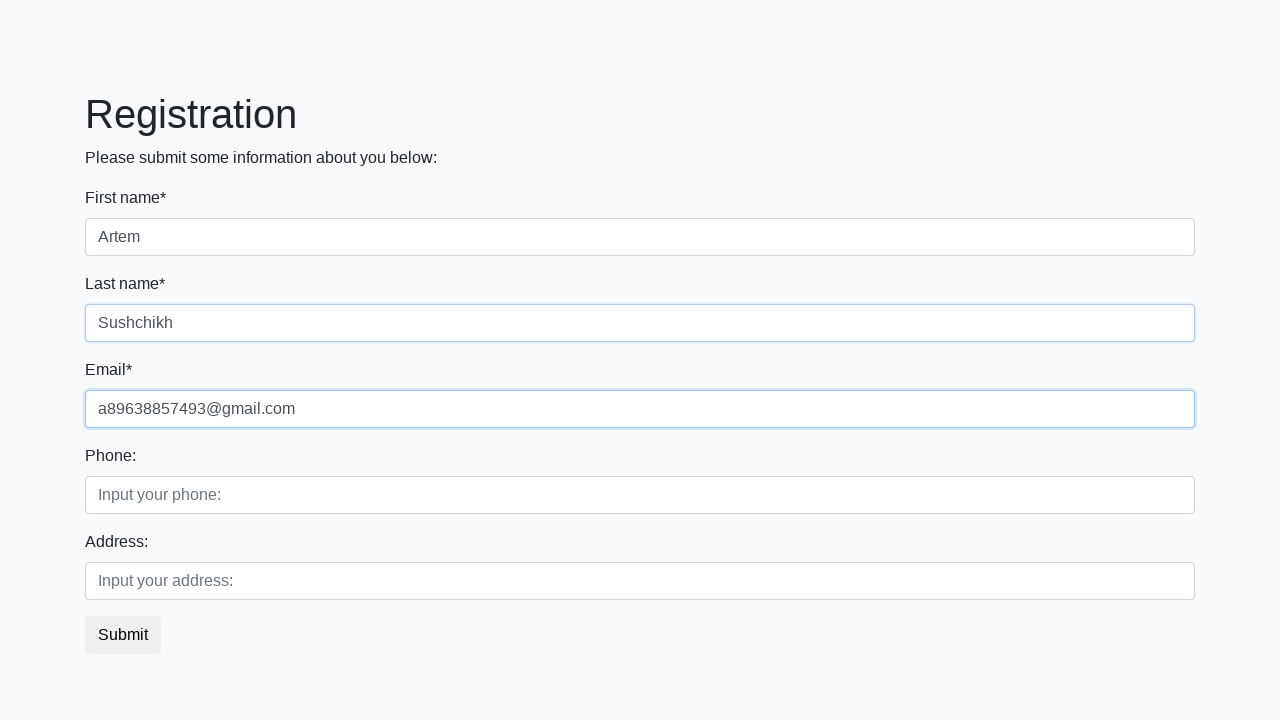

Clicked submit button to register at (123, 635) on button.btn
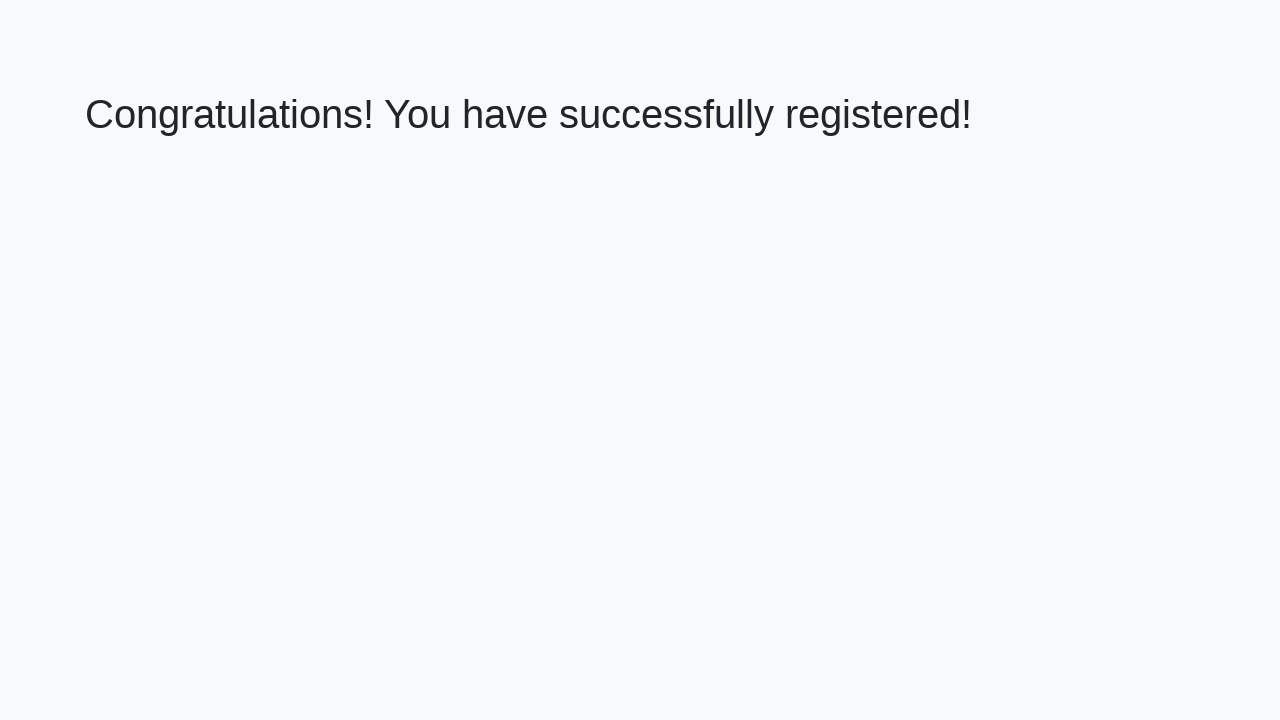

Success page loaded with h1 element visible
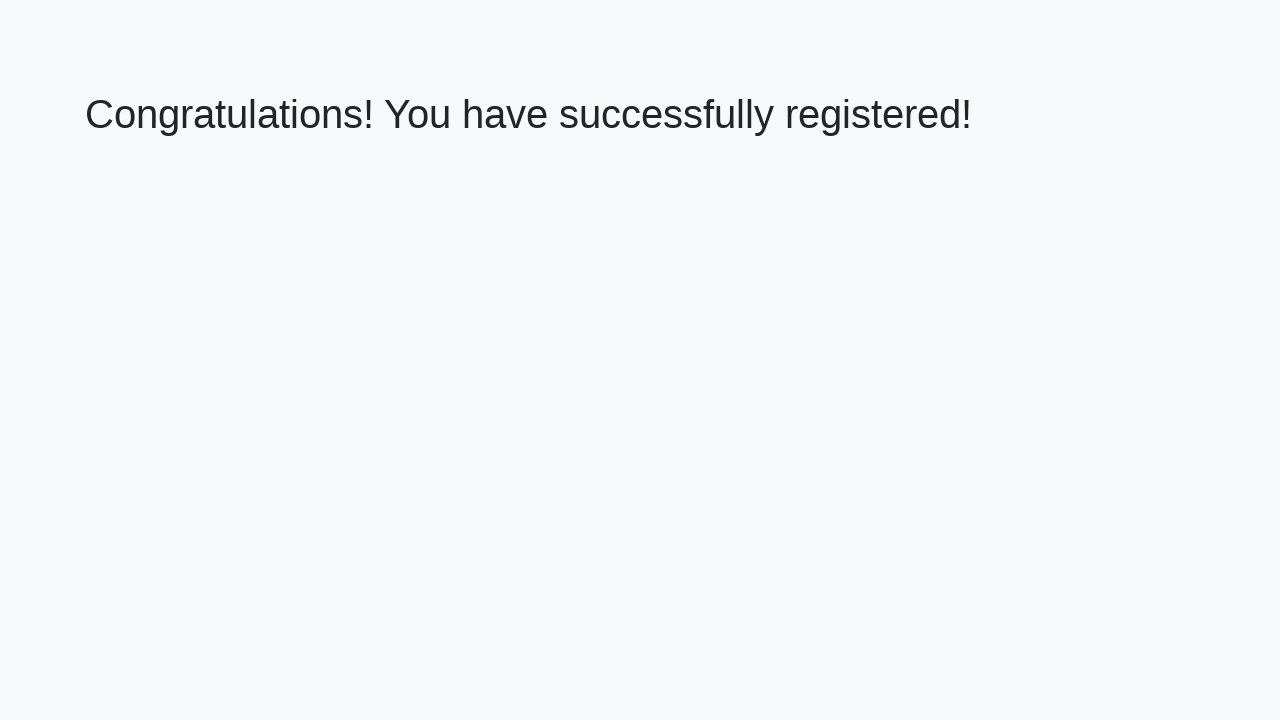

Retrieved welcome text from h1 element
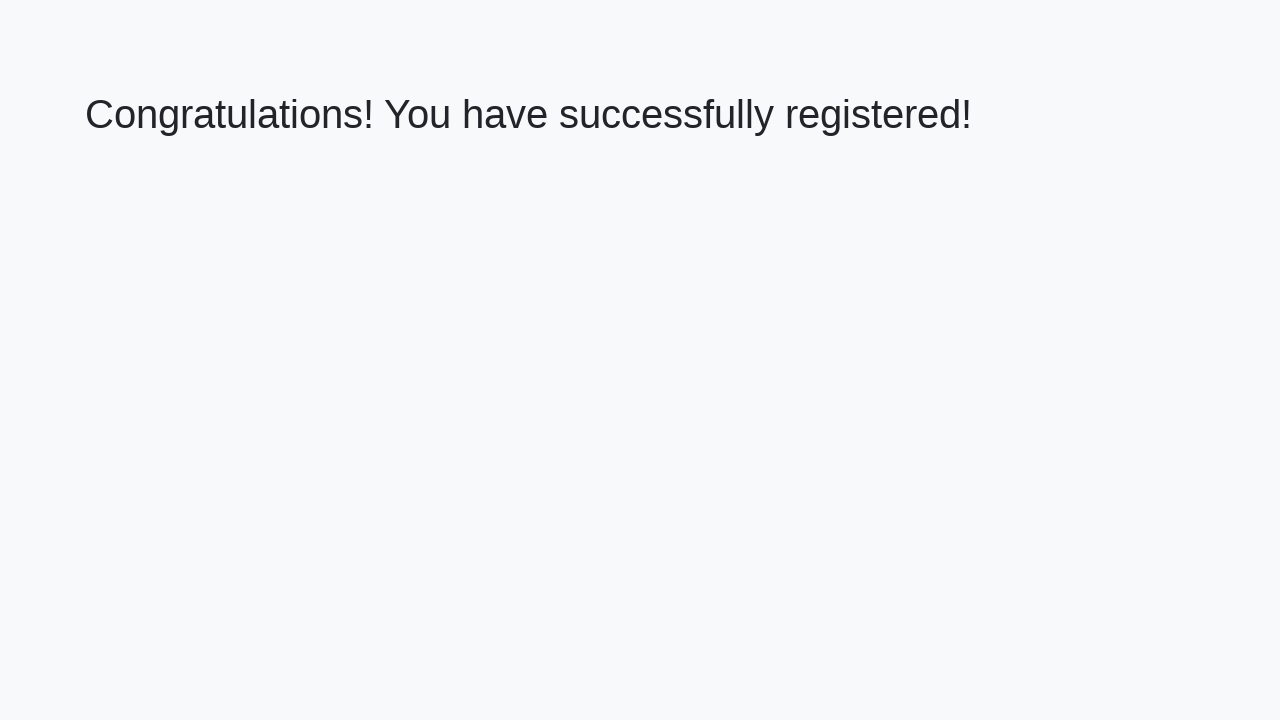

Verified success message: 'Congratulations! You have successfully registered!'
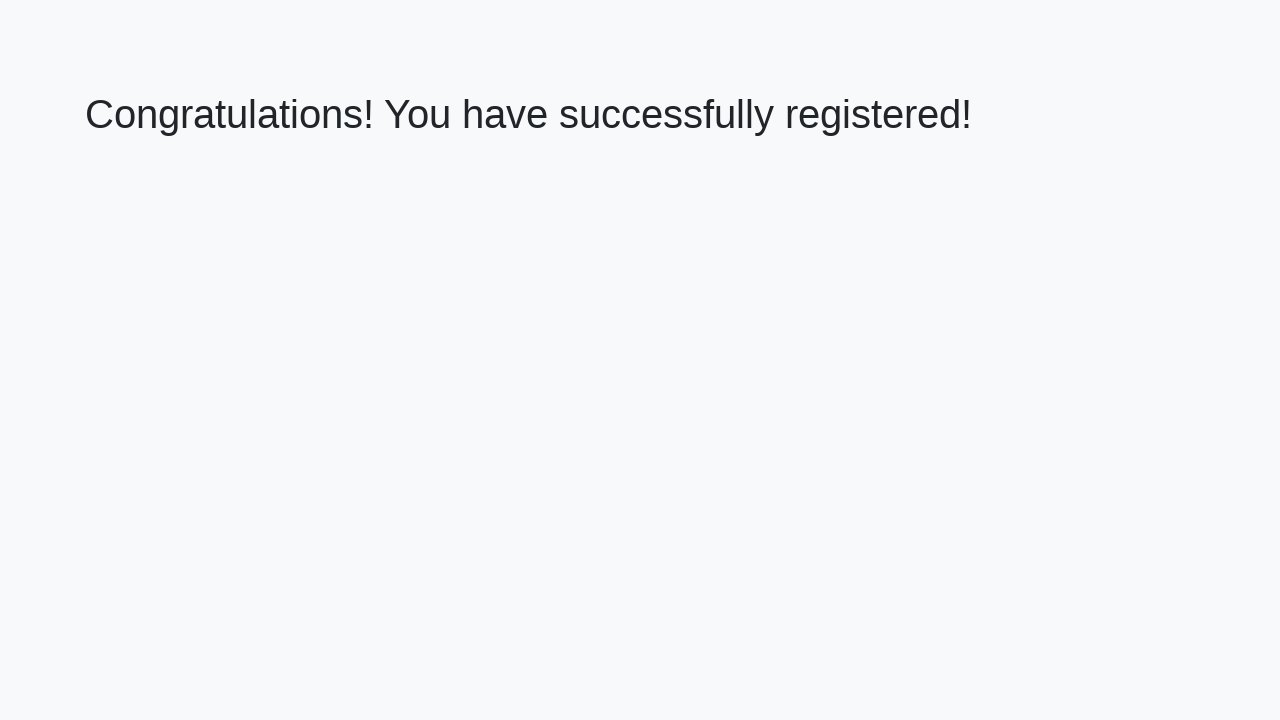

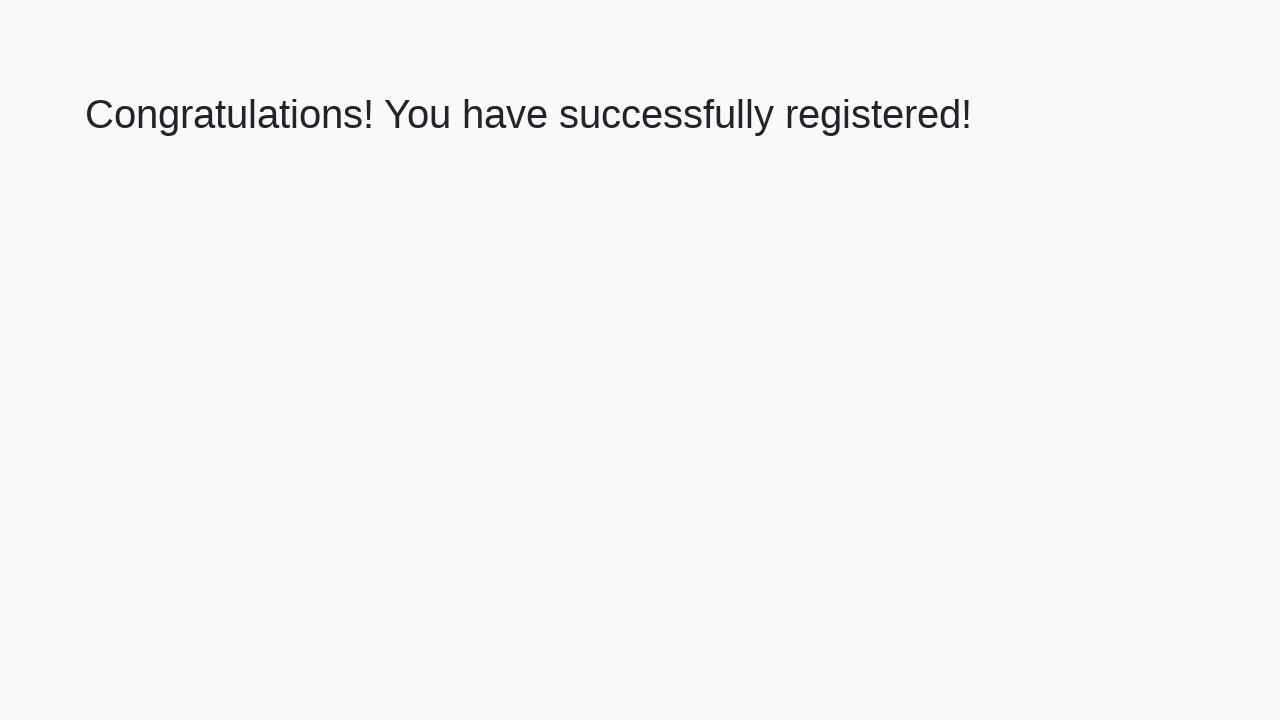